Tests tooltip functionality by hovering over an age input field and verifying the tooltip text appears

Starting URL: https://automationfc.github.io/jquery-tooltip/

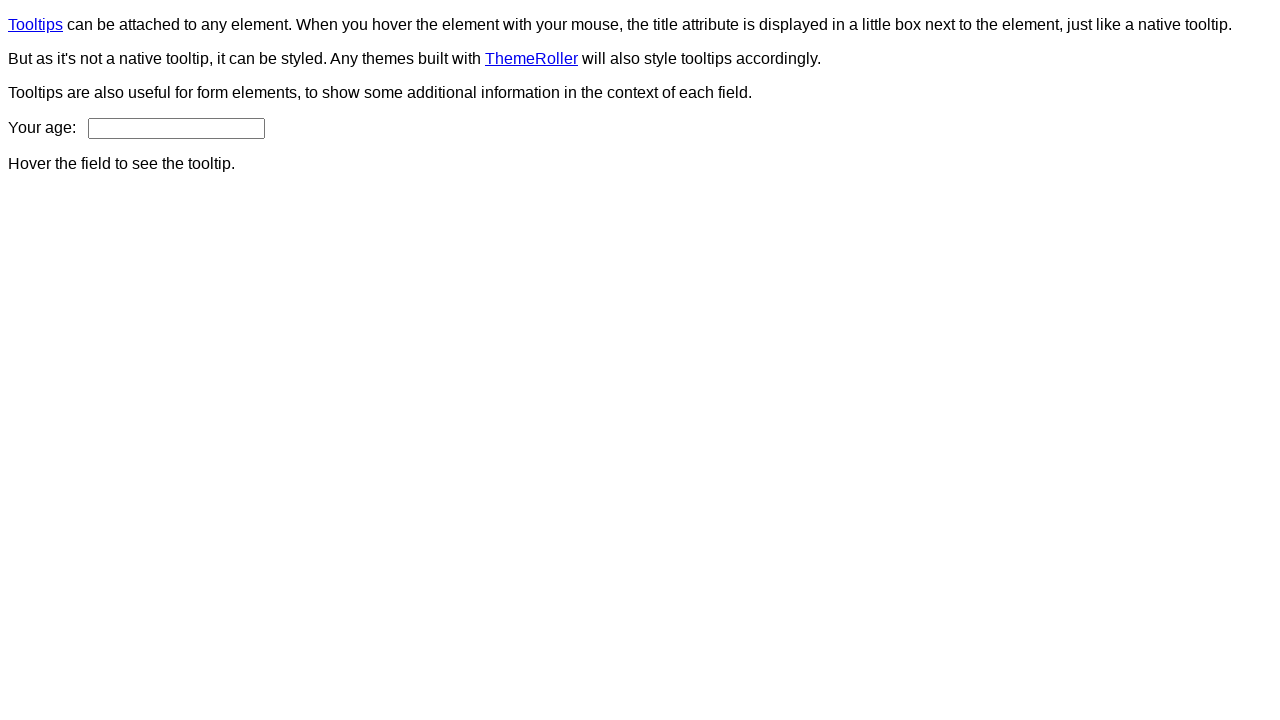

Navigated to jQuery tooltip test page
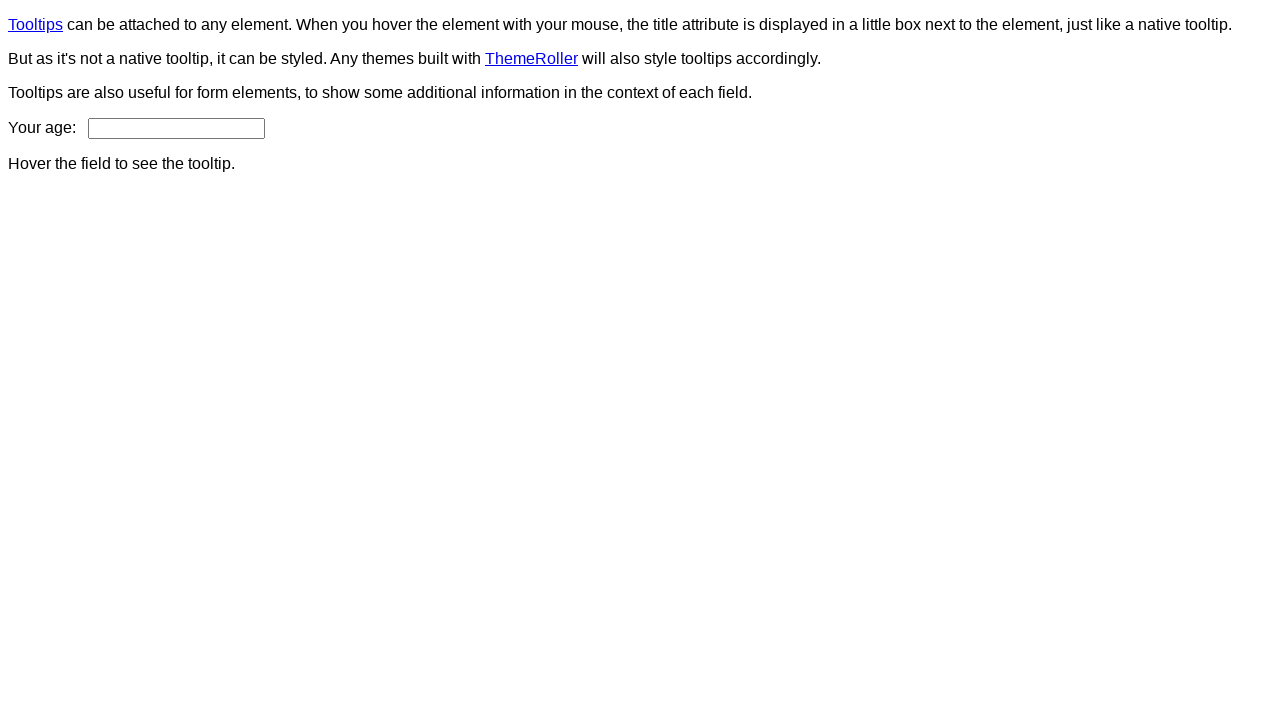

Hovered over age input field at (176, 128) on input#age
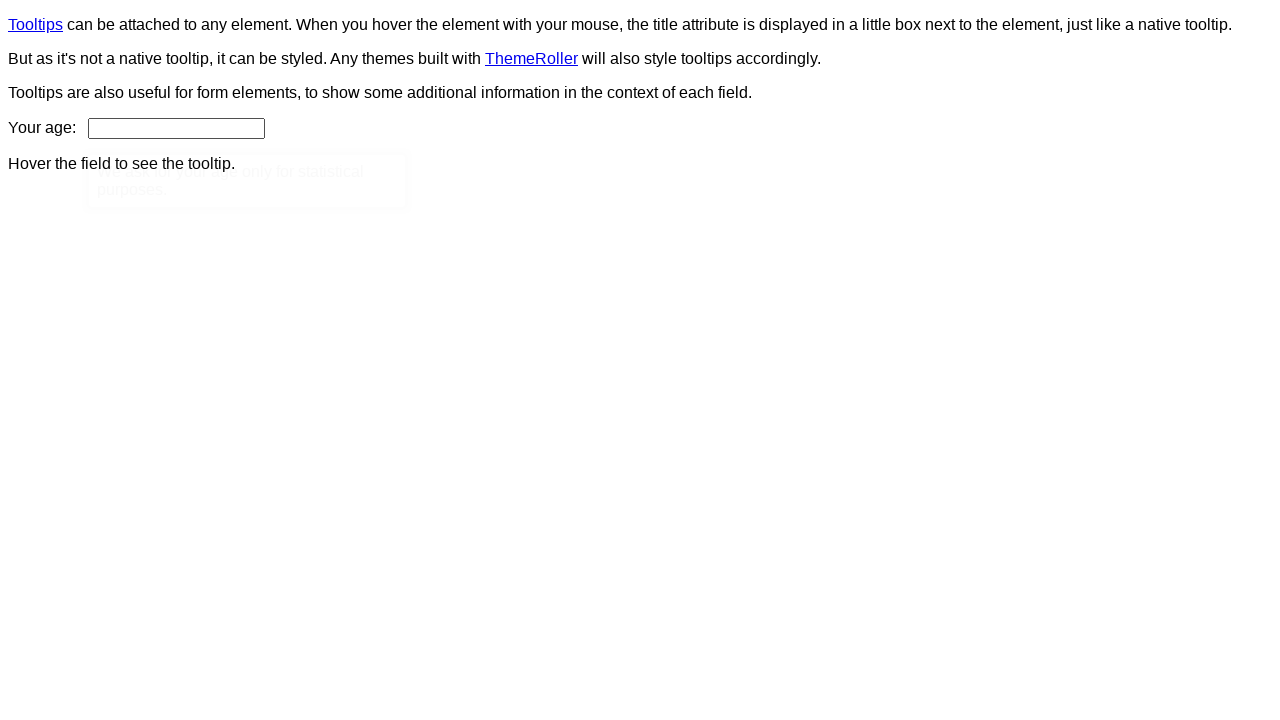

Tooltip content element appeared
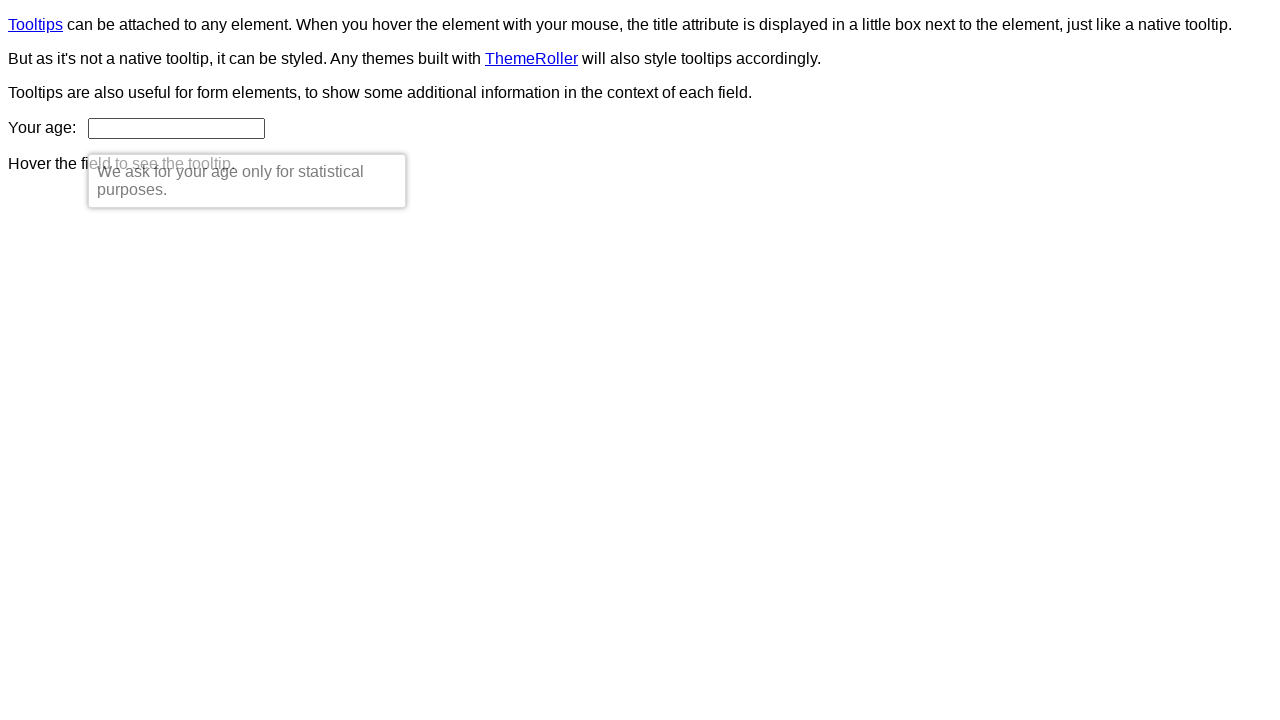

Verified tooltip text matches expected content: 'We ask for your age only for statistical purposes.'
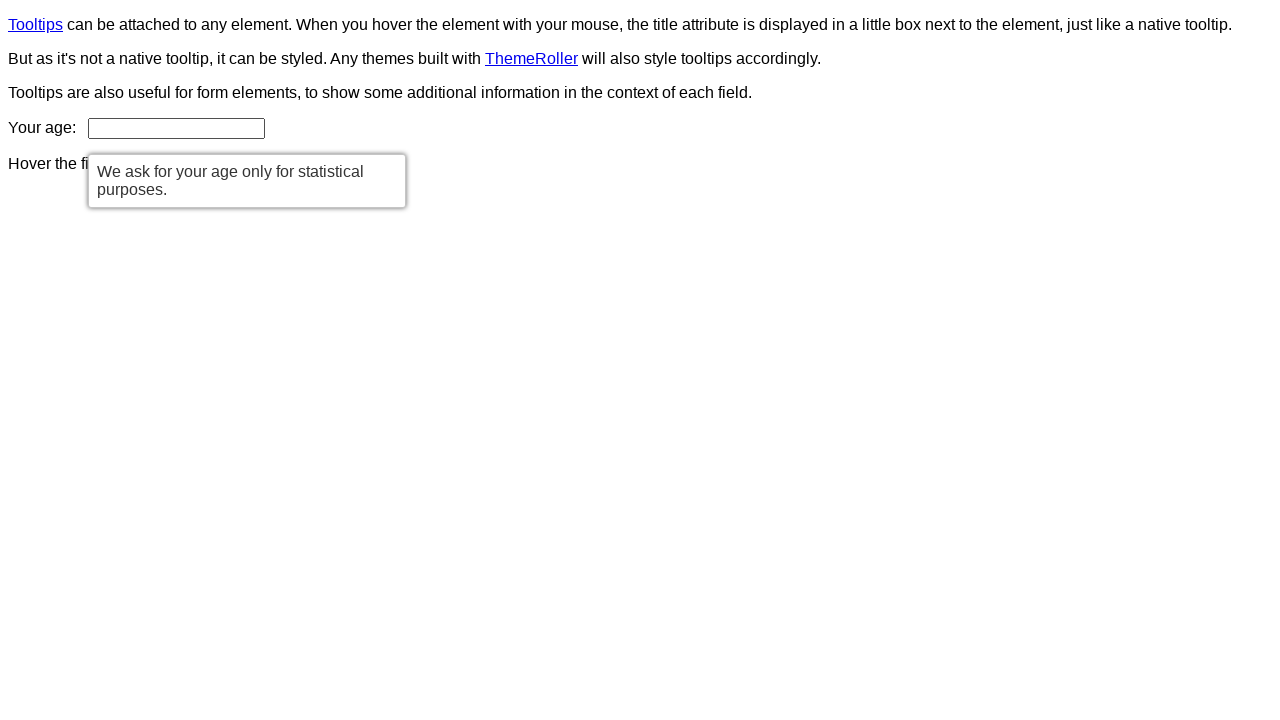

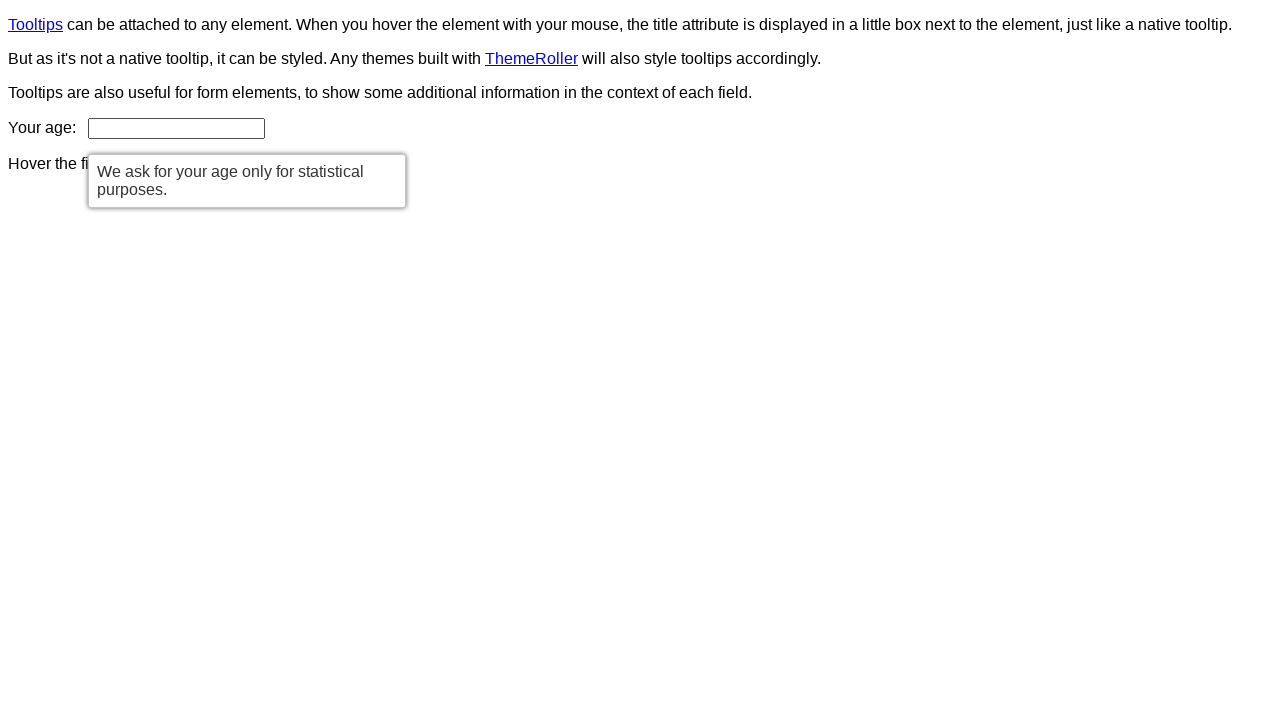